Tests hover functionality by navigating to the Hovers page and hovering over user avatar images

Starting URL: https://loopcamp.vercel.app/index.html

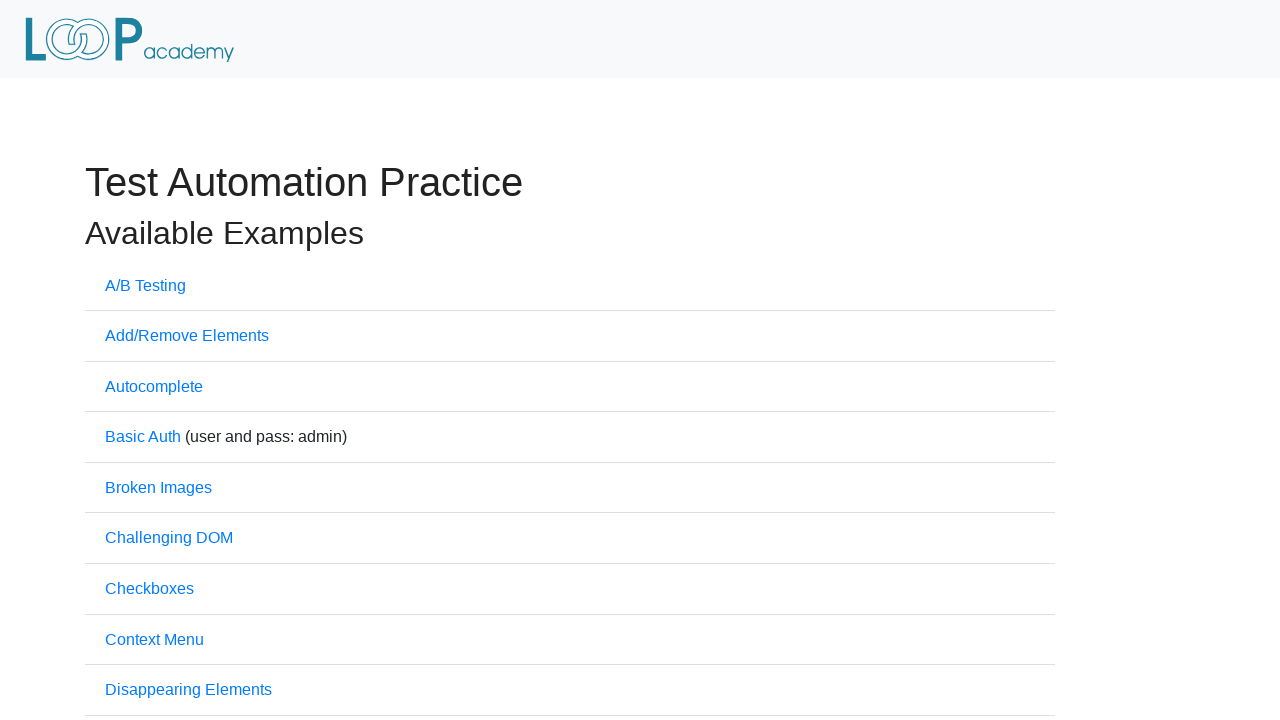

Clicked on 'Hovers' link to navigate to hovers page at (130, 361) on text='Hovers'
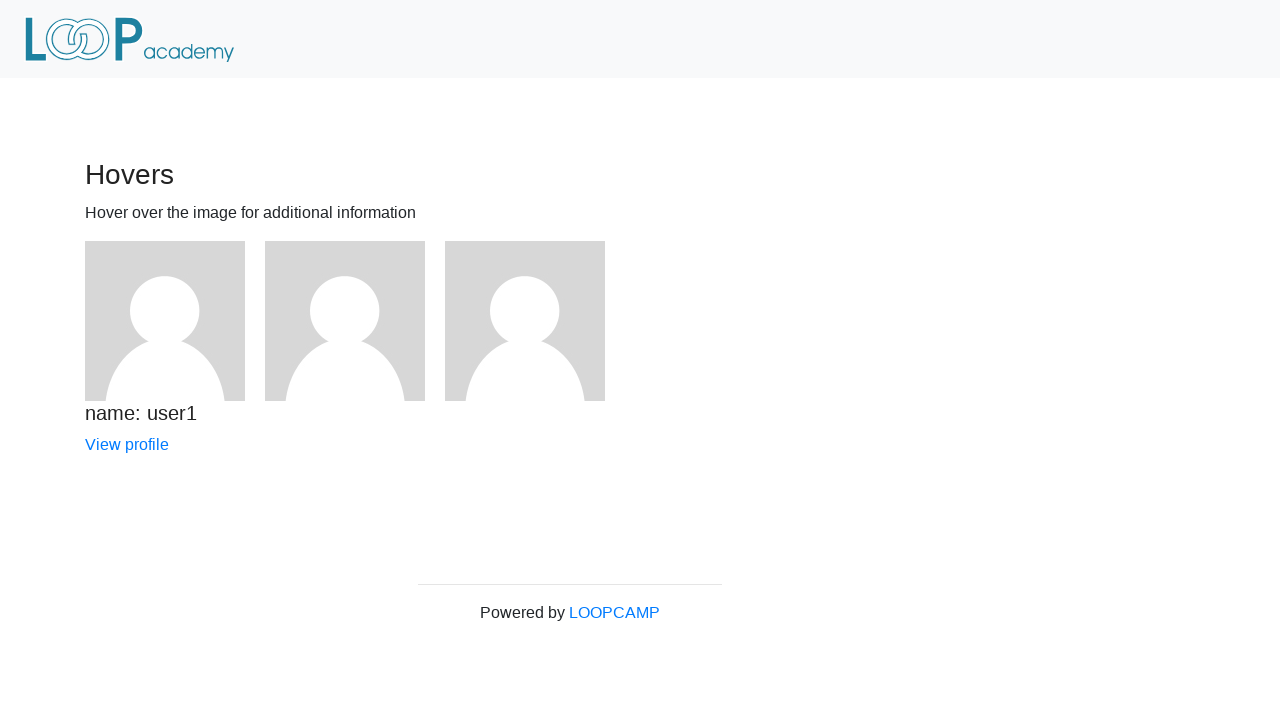

Hovered over the first user avatar image at (165, 321) on xpath=//img[@alt='User Avatar']
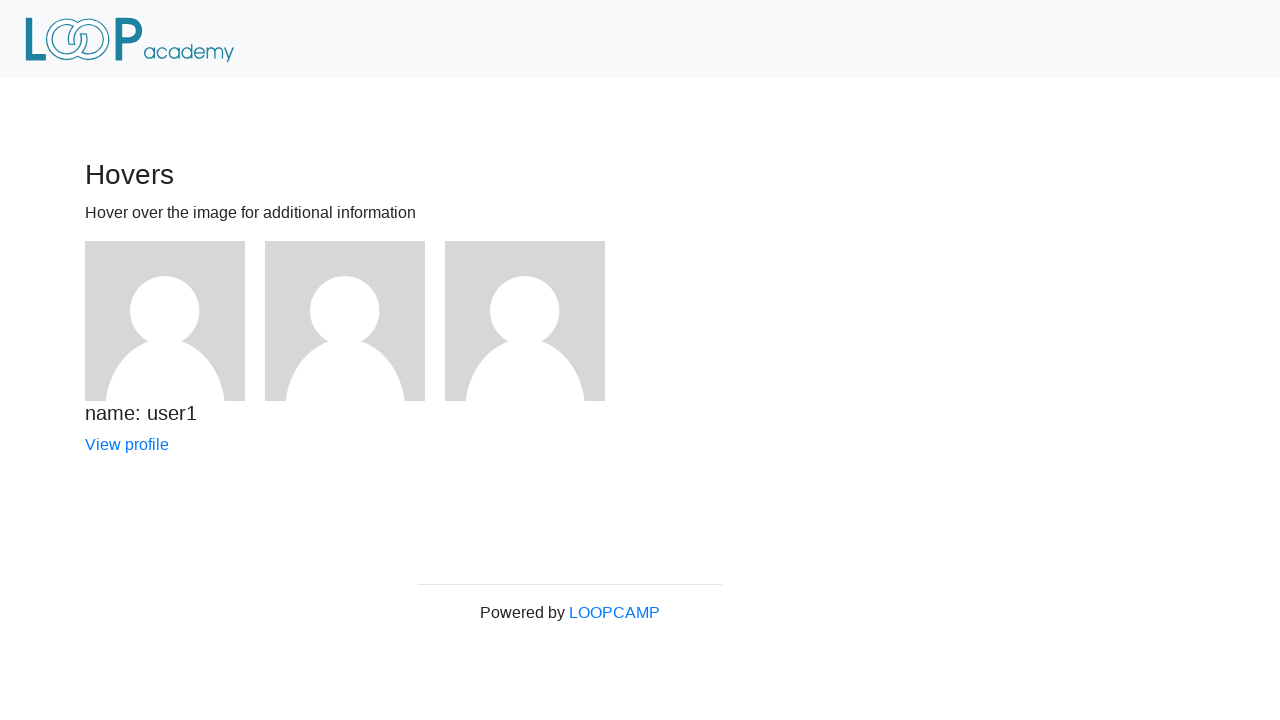

Retrieved all user profile images
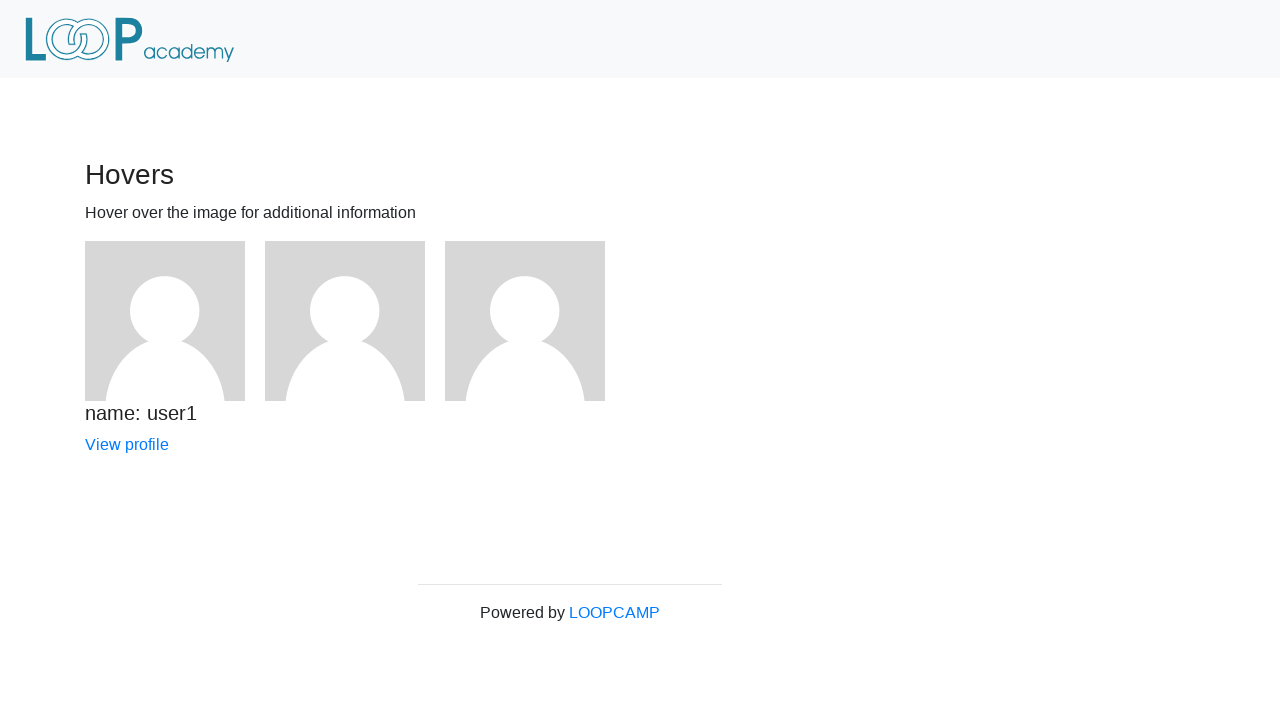

Hovered over a user avatar image at (165, 321) on xpath=//img[@alt='User Avatar'] >> nth=0
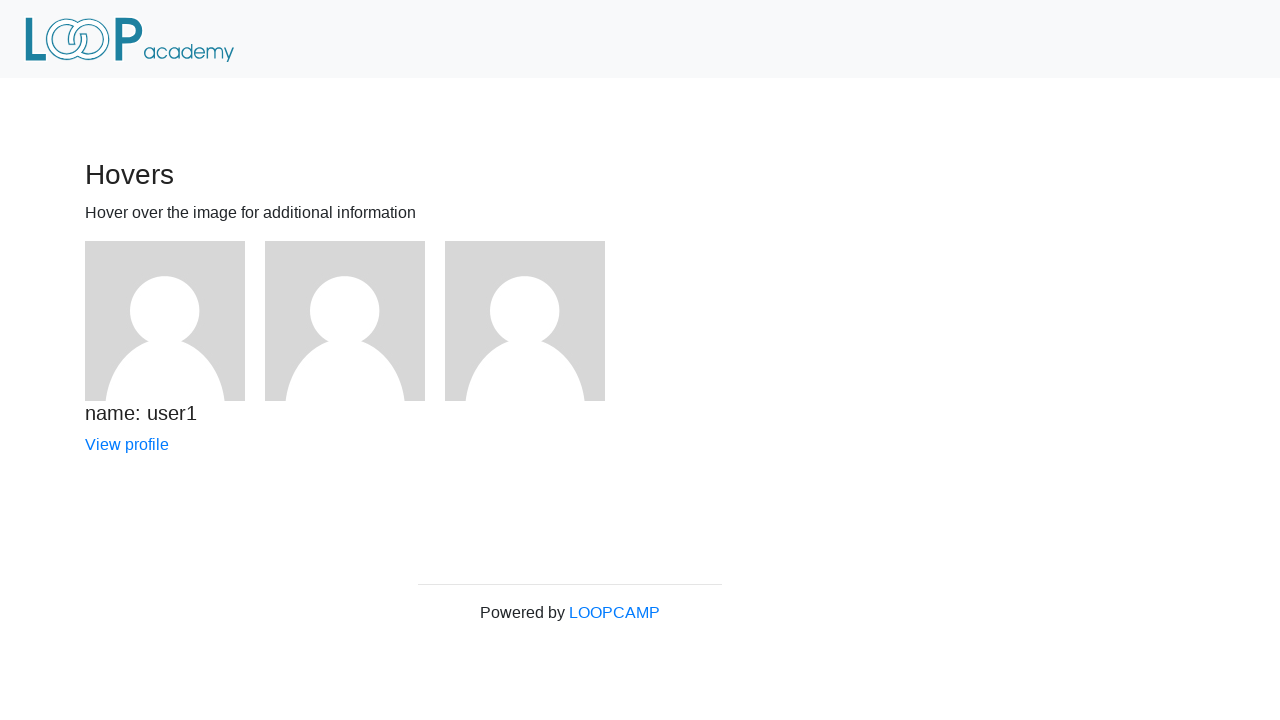

Hovered over a user avatar image at (345, 321) on xpath=//img[@alt='User Avatar'] >> nth=1
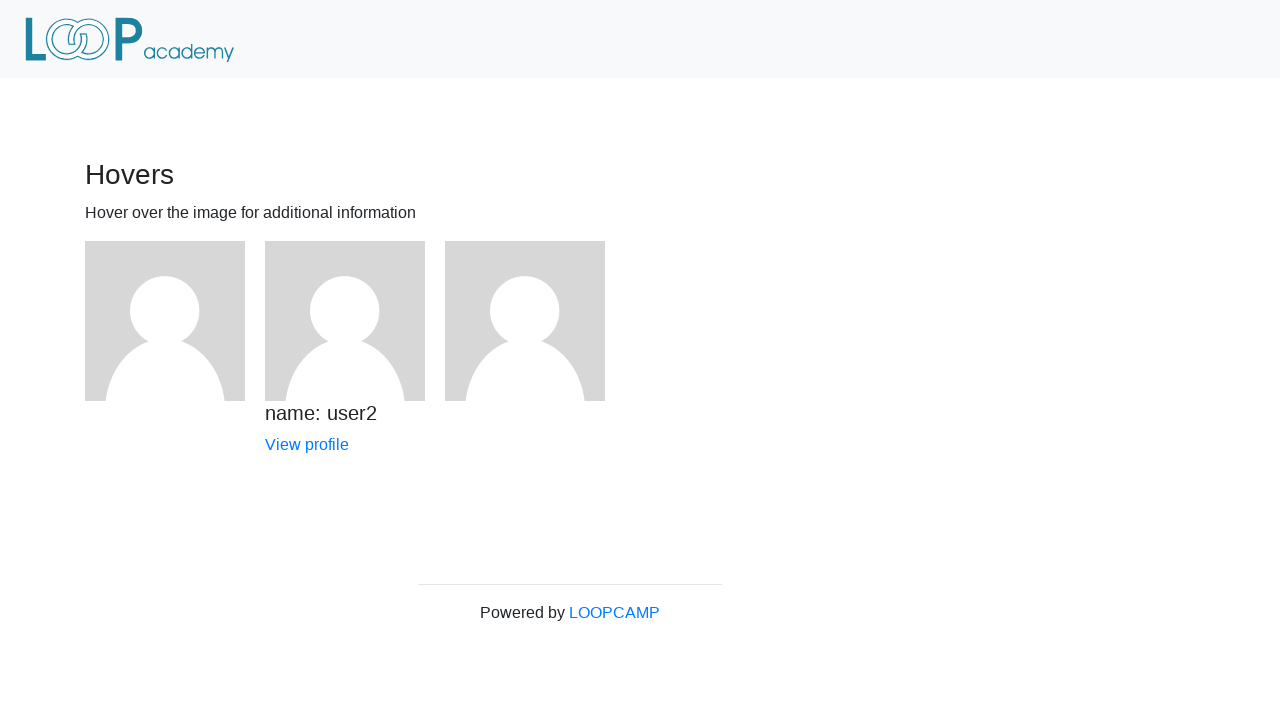

Hovered over a user avatar image at (525, 321) on xpath=//img[@alt='User Avatar'] >> nth=2
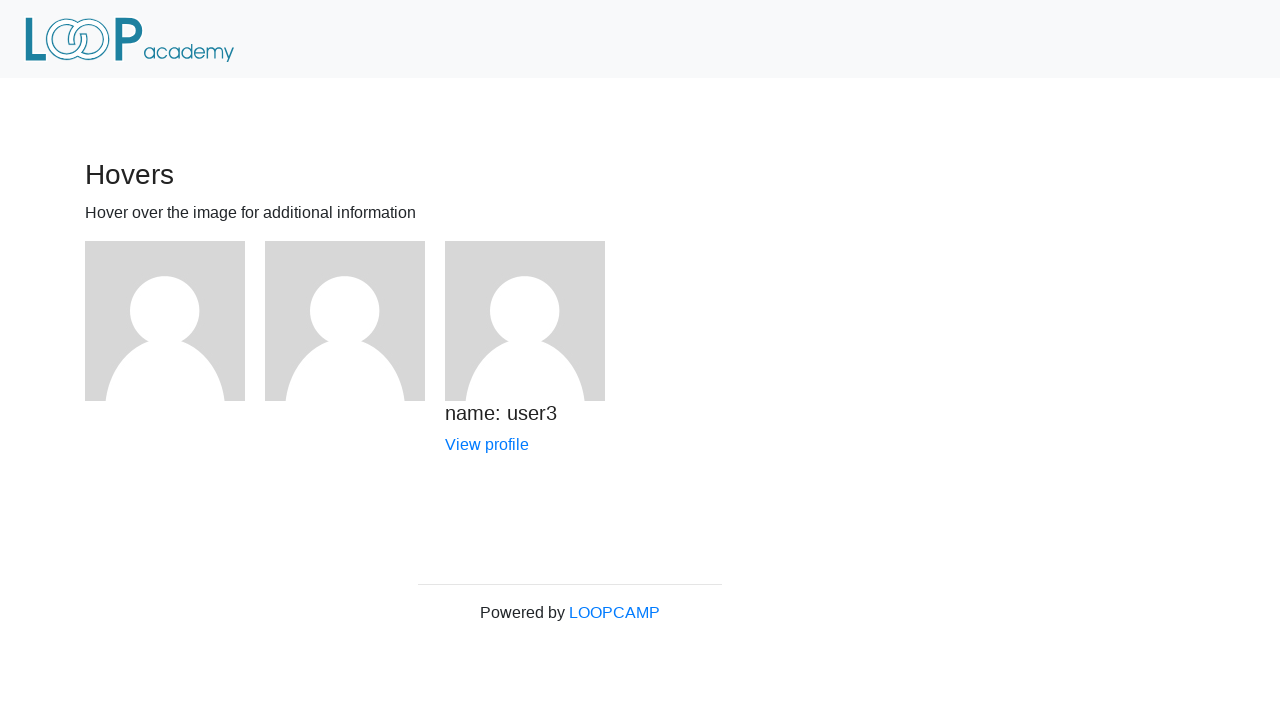

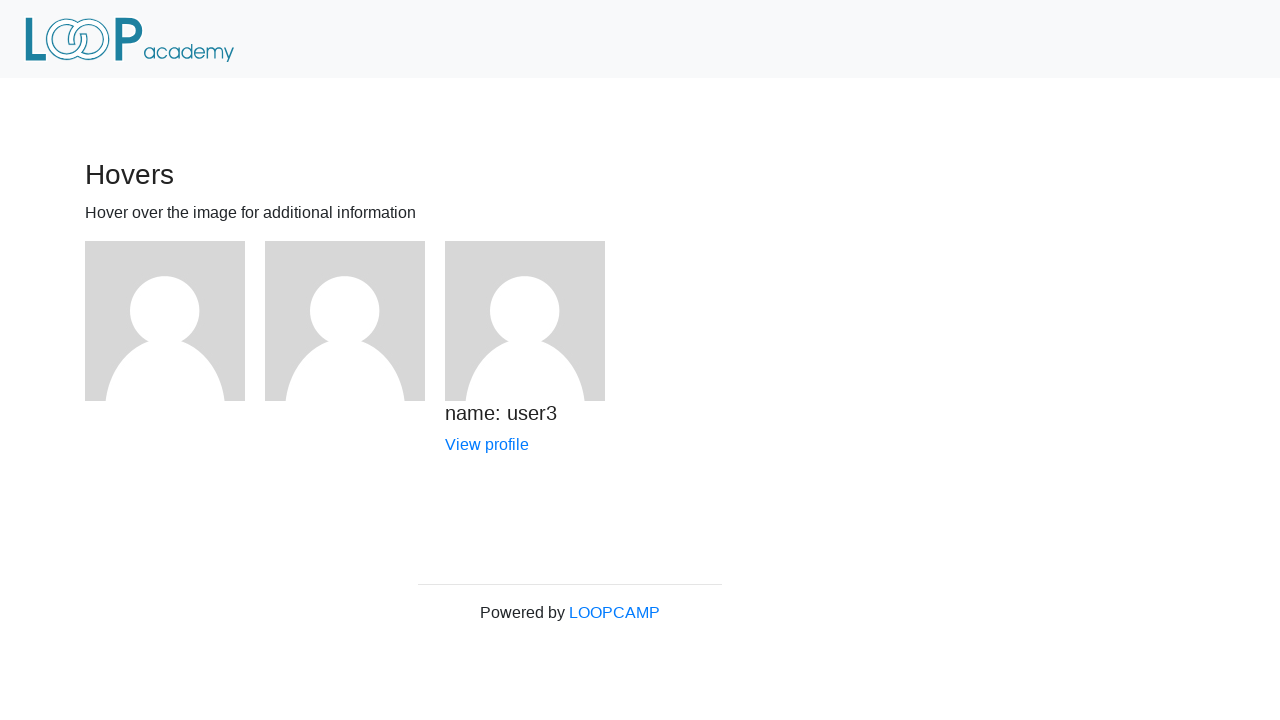